Navigates to the Presse (Press) page from the header menu.

Starting URL: https://shop.buy-club.net/

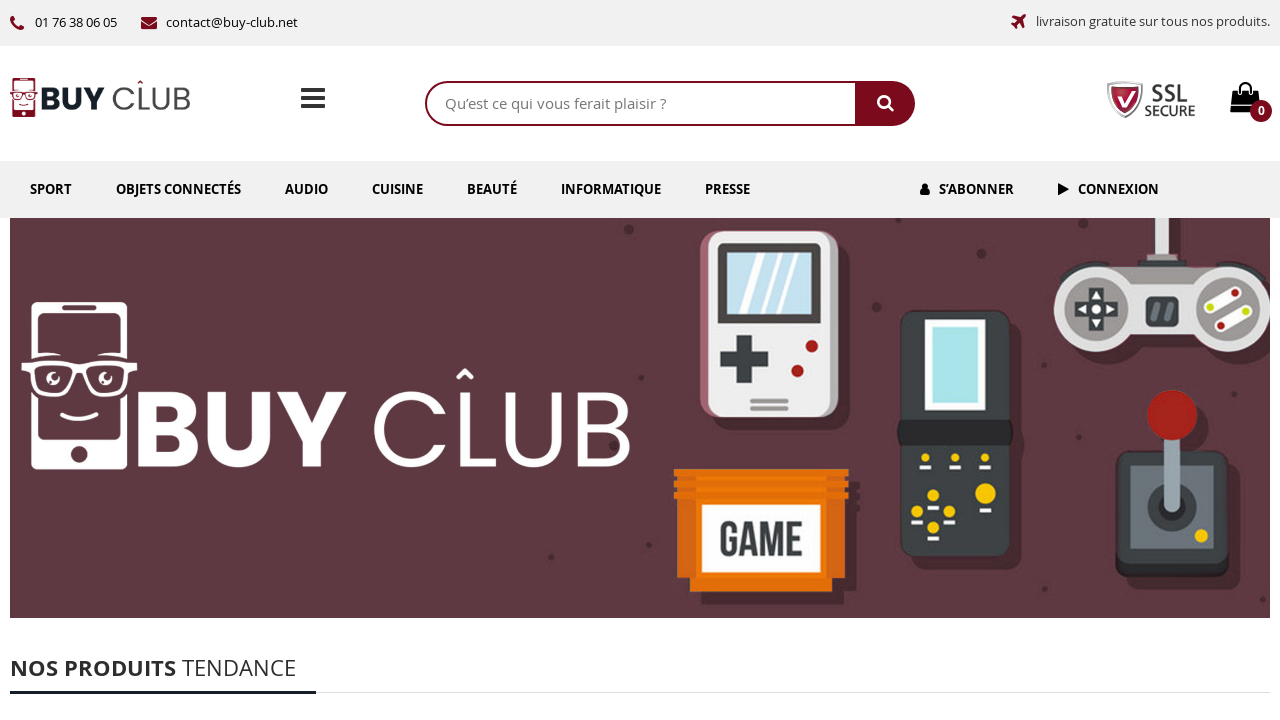

Clicked Presse (Press) link in header menu at (728, 189) on #menu-item-6027 >> internal:role=link[name="Presse"i]
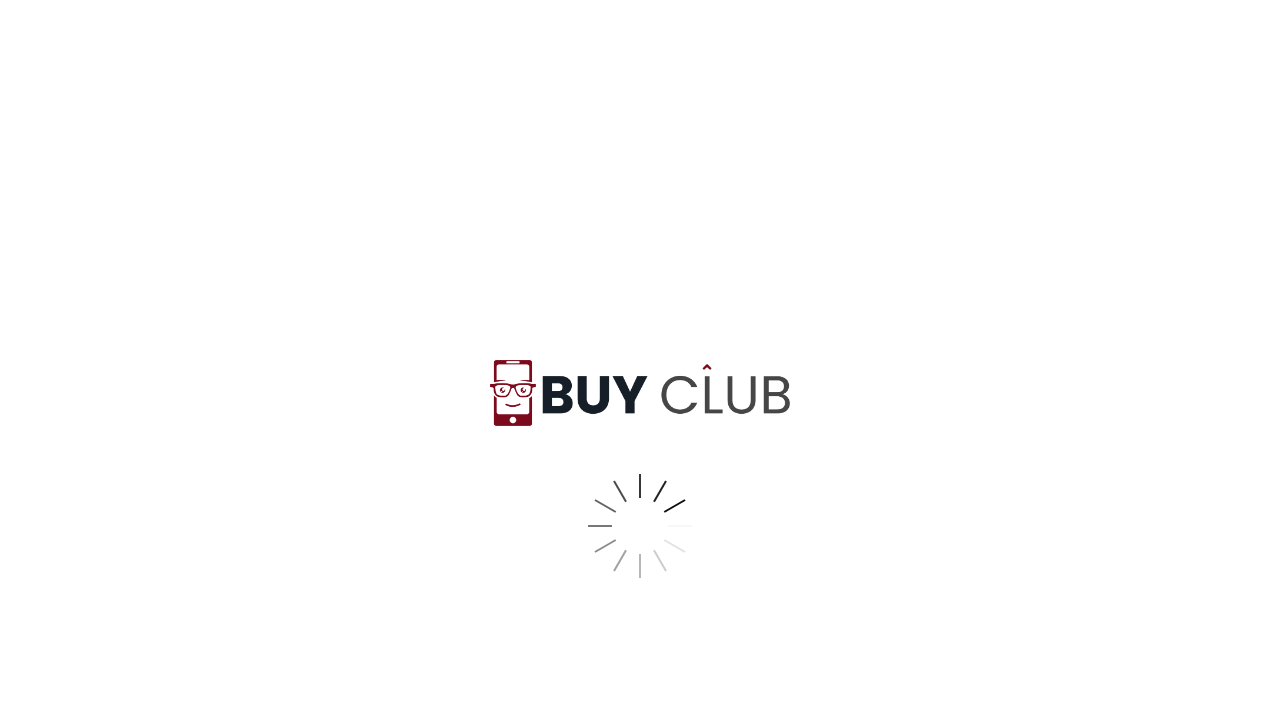

Navigated to Presse page successfully
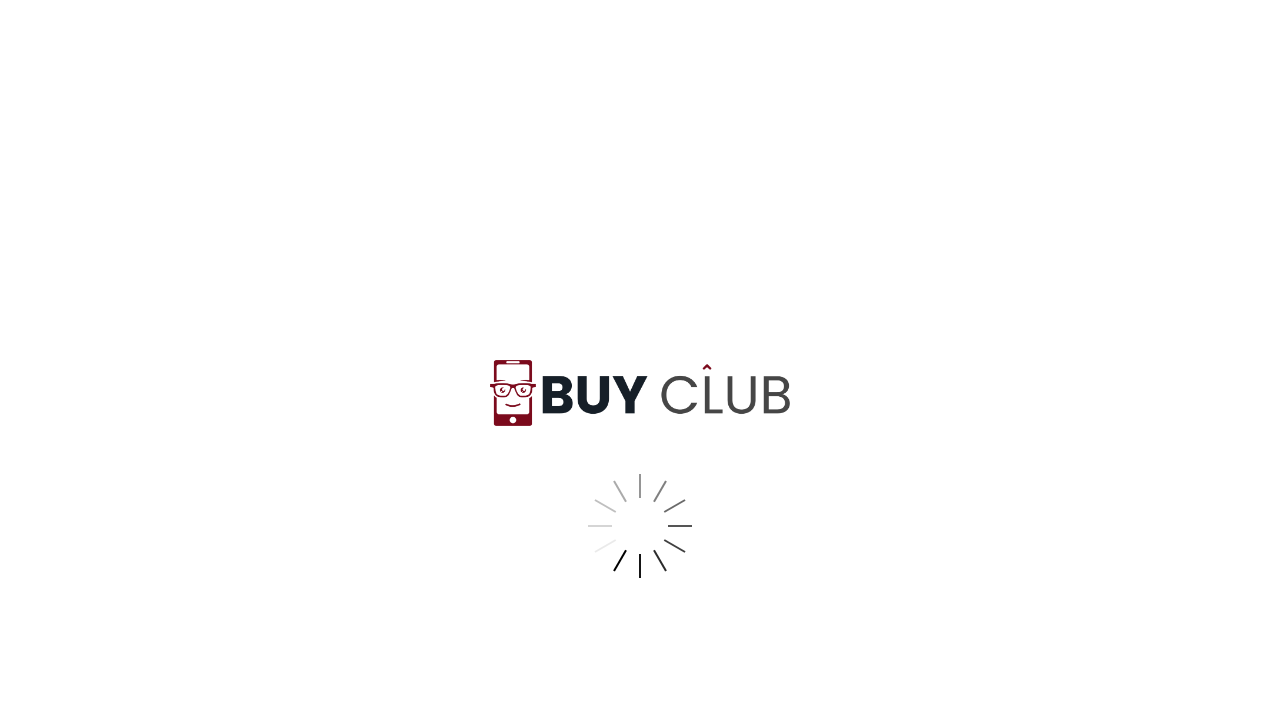

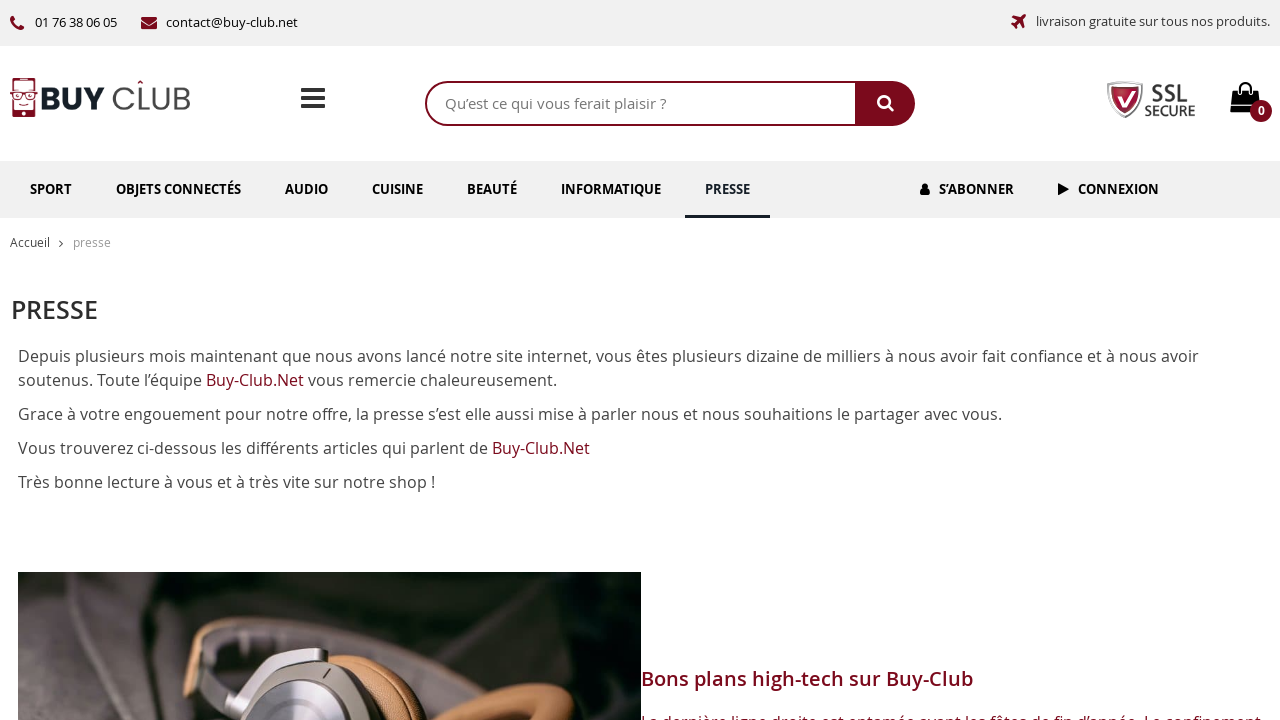